Tests various dropdown menu interaction types including left click, right click (context menu), and double click

Starting URL: https://bonigarcia.dev/selenium-webdriver-java/dropdown-menu.html

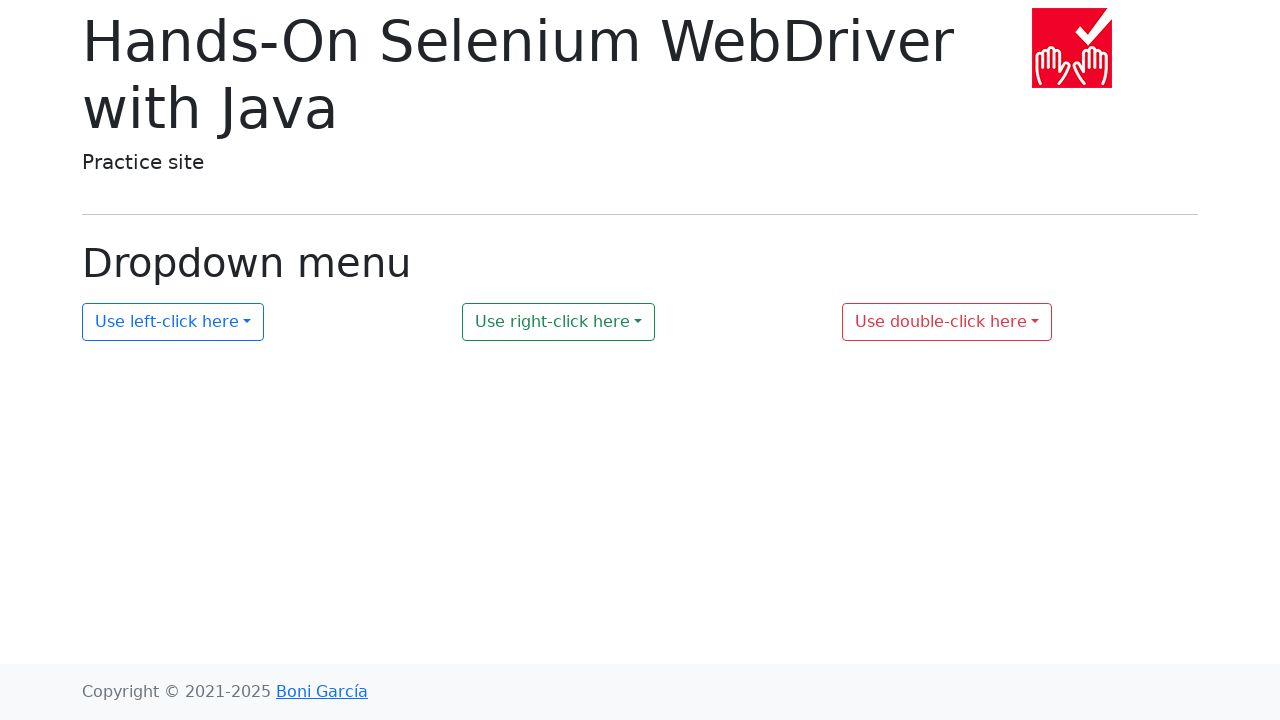

Navigated to dropdown menu test page
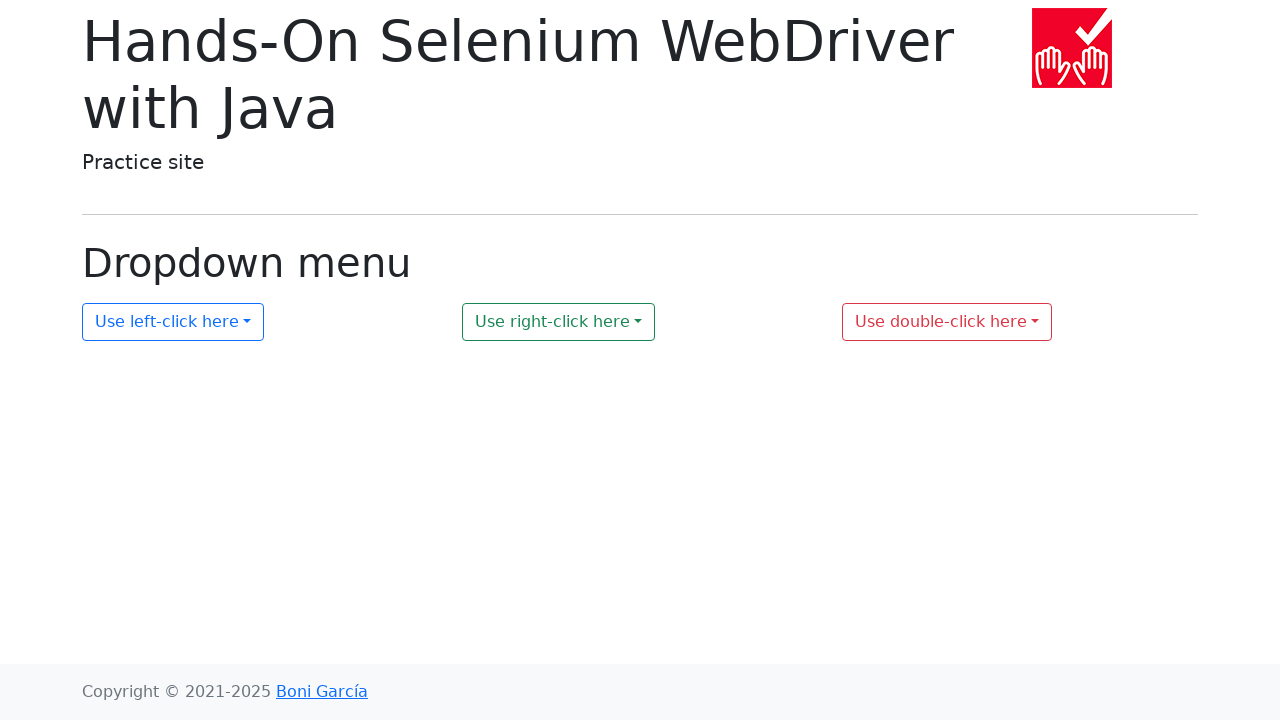

Double clicked on dropdown 3 at (947, 322) on #my-dropdown-3
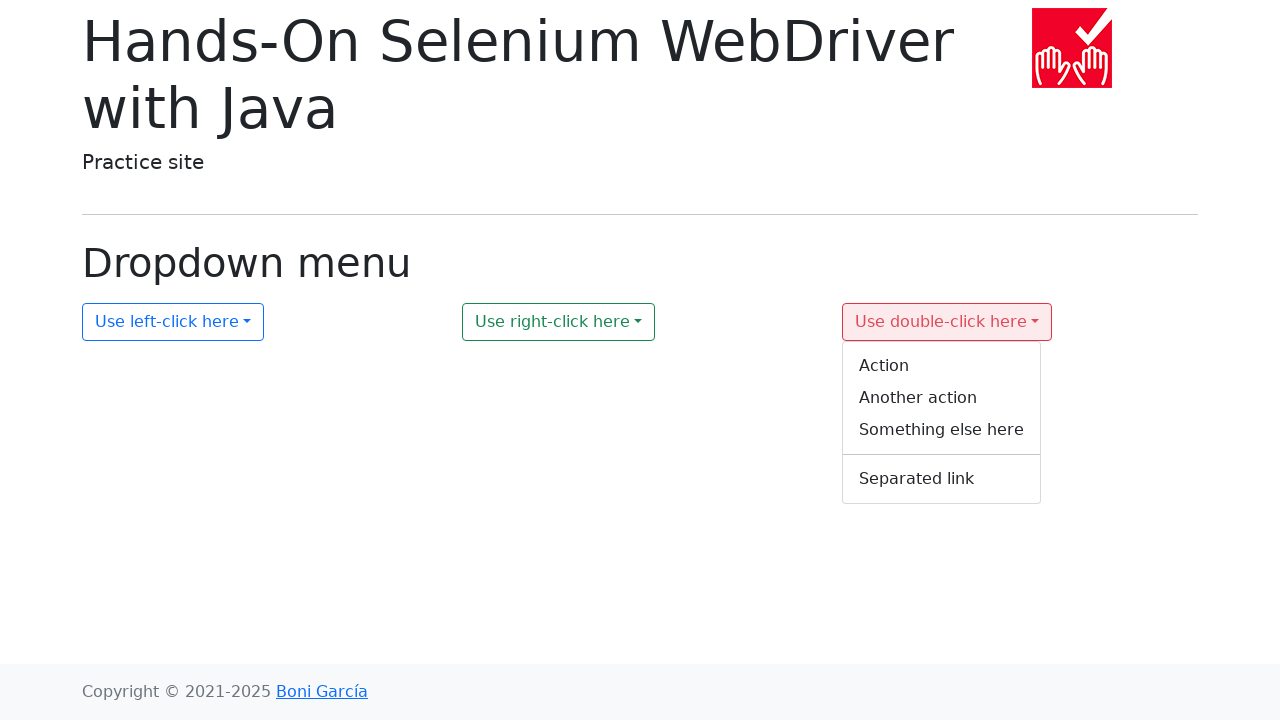

Right clicked on dropdown 2 to open context menu at (559, 322) on #my-dropdown-2
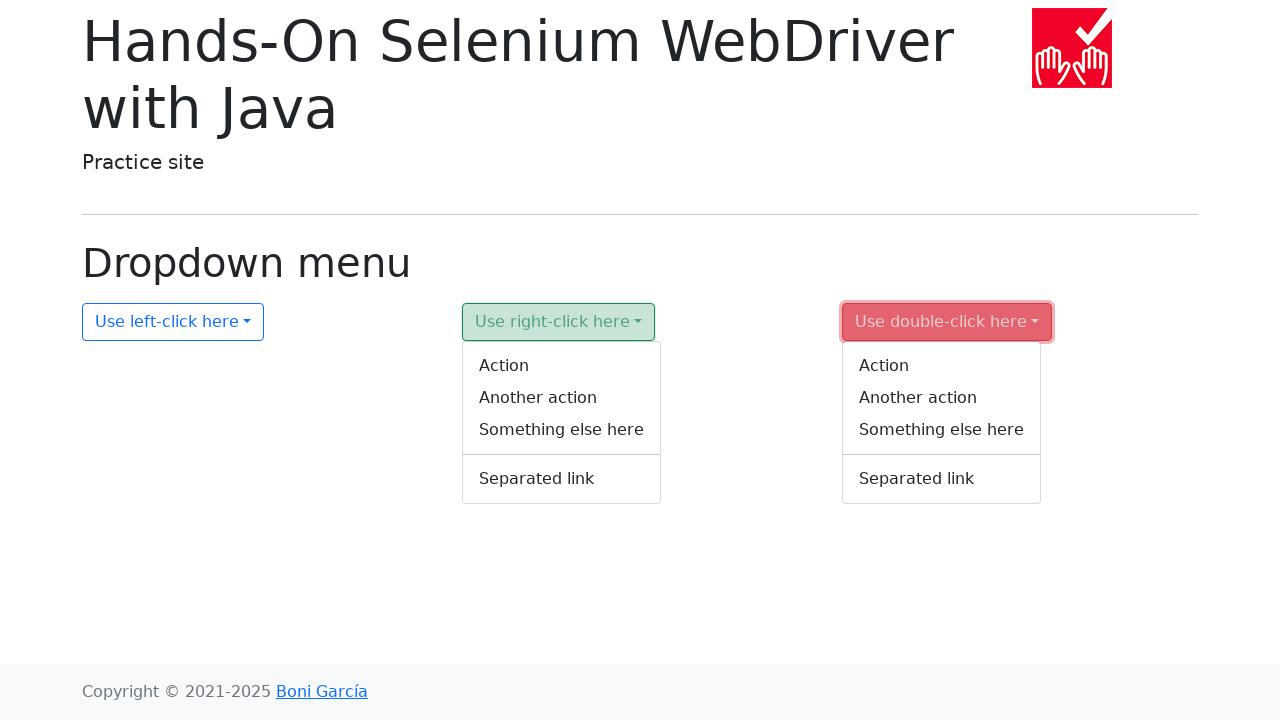

Left clicked on dropdown 1 at (173, 322) on #my-dropdown-1
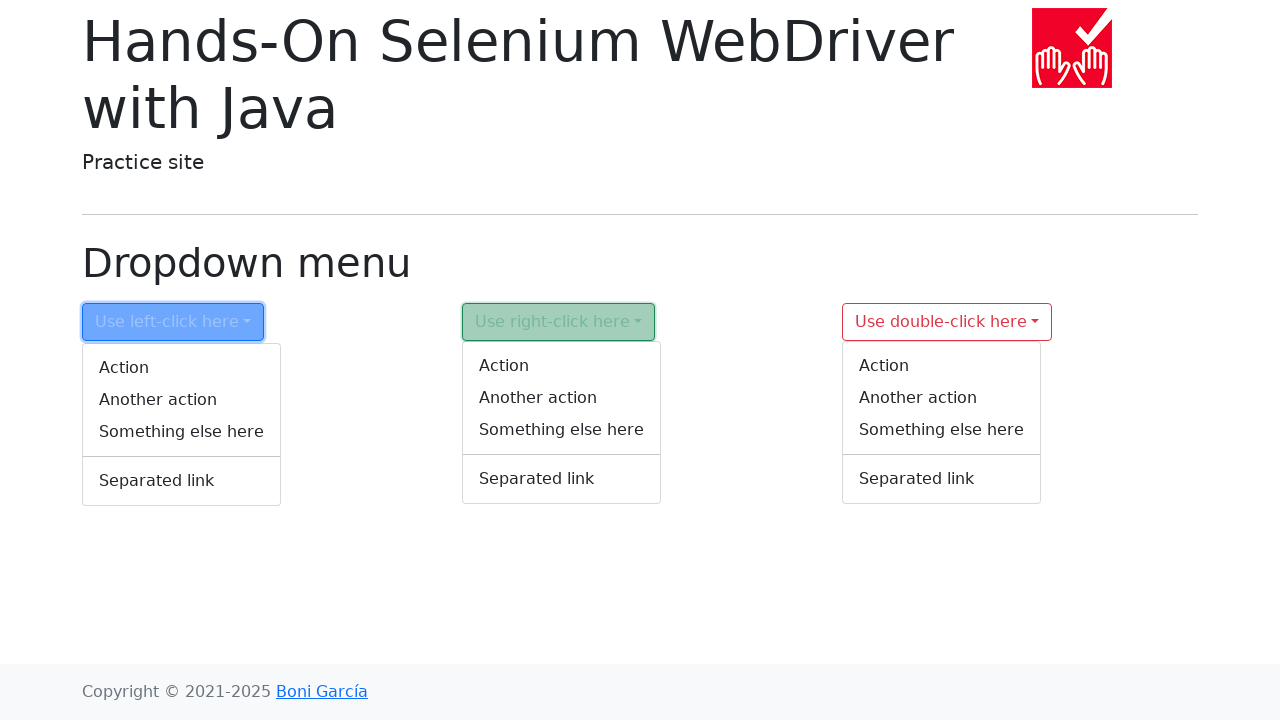

Context menu 2 appeared
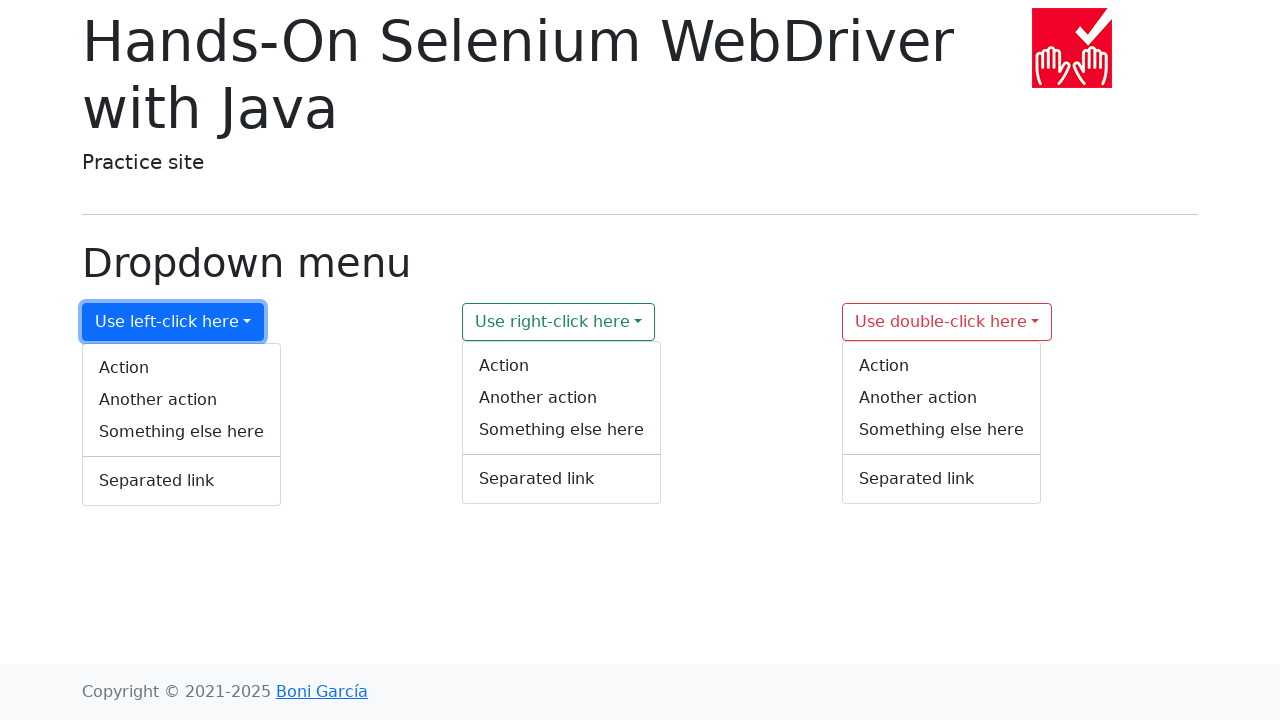

Context menu 3 appeared
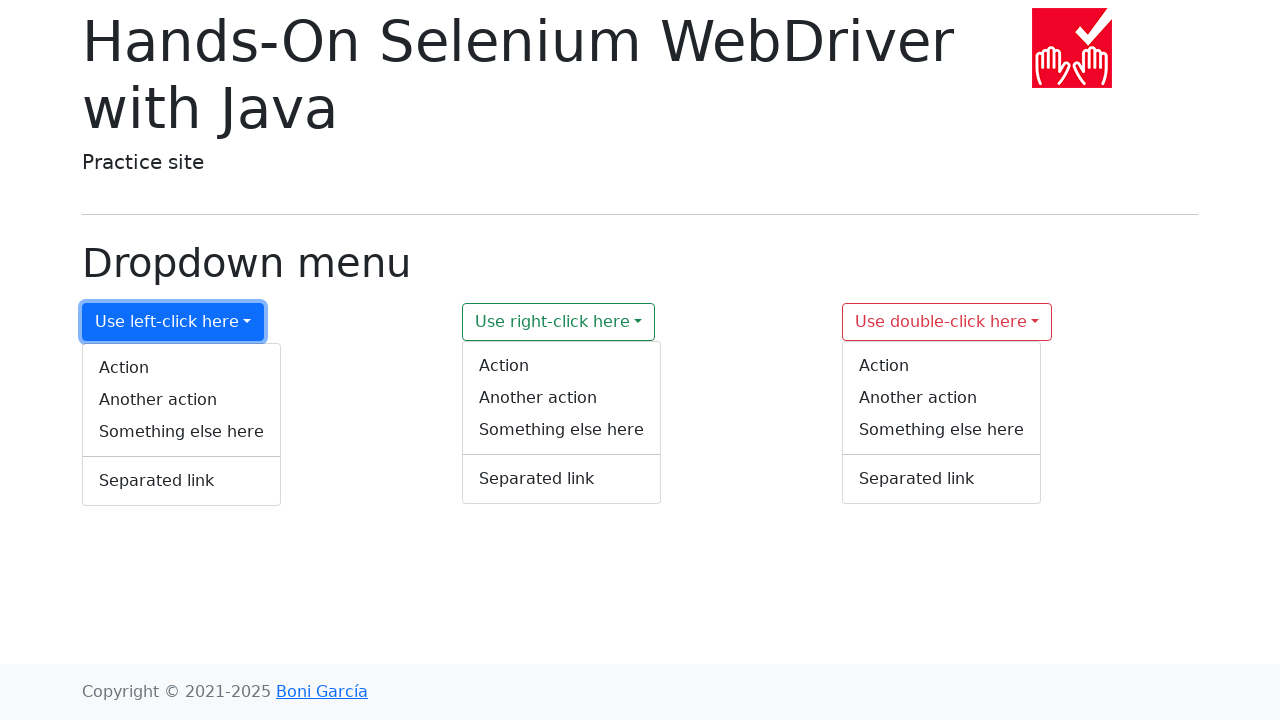

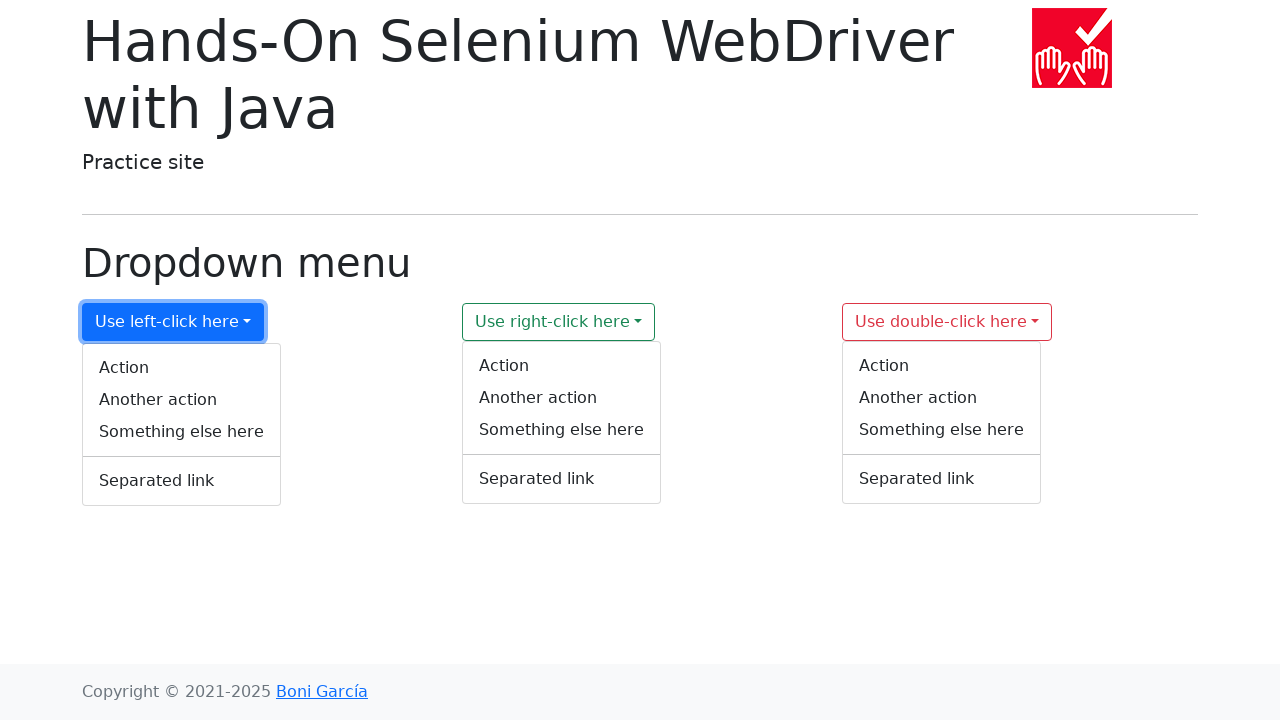